Tests handling a JavaScript prompt dialog by clicking a button, entering text into the prompt, accepting it, and verifying the personalized greeting message.

Starting URL: https://keybooks.ro/events_calendar/

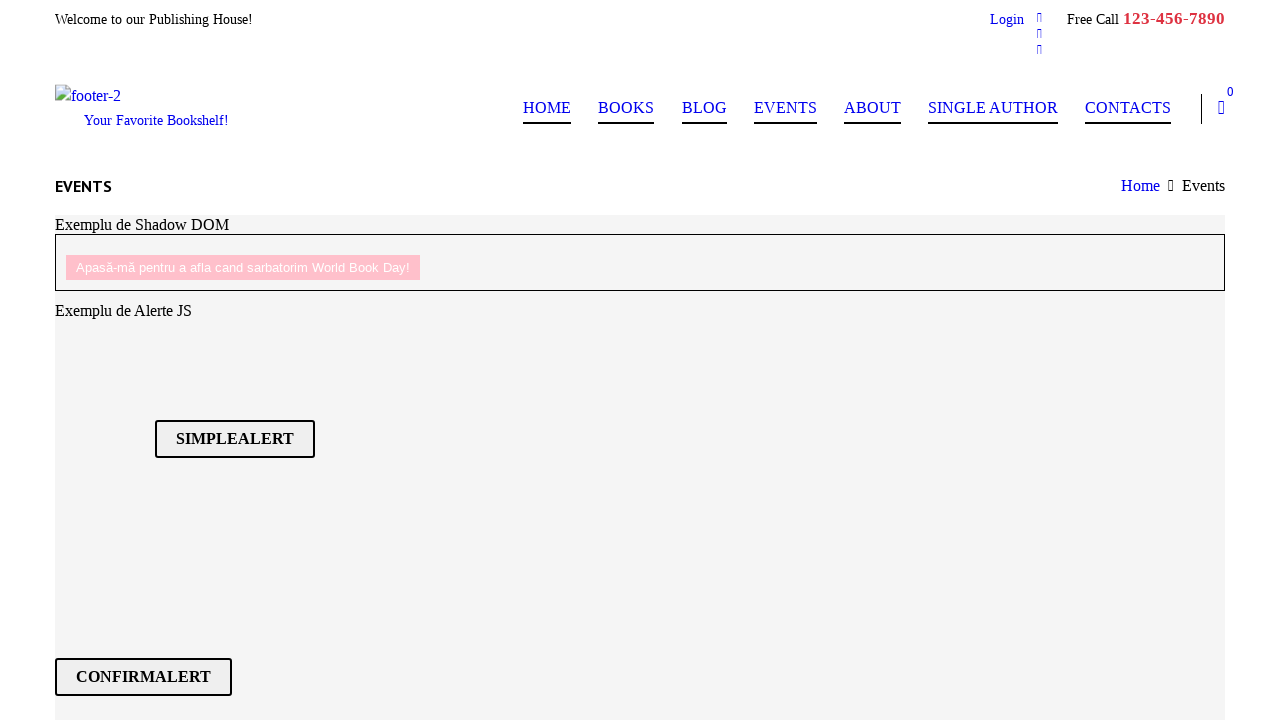

Set up dialog handler to accept prompt with text 'Harry Potter'
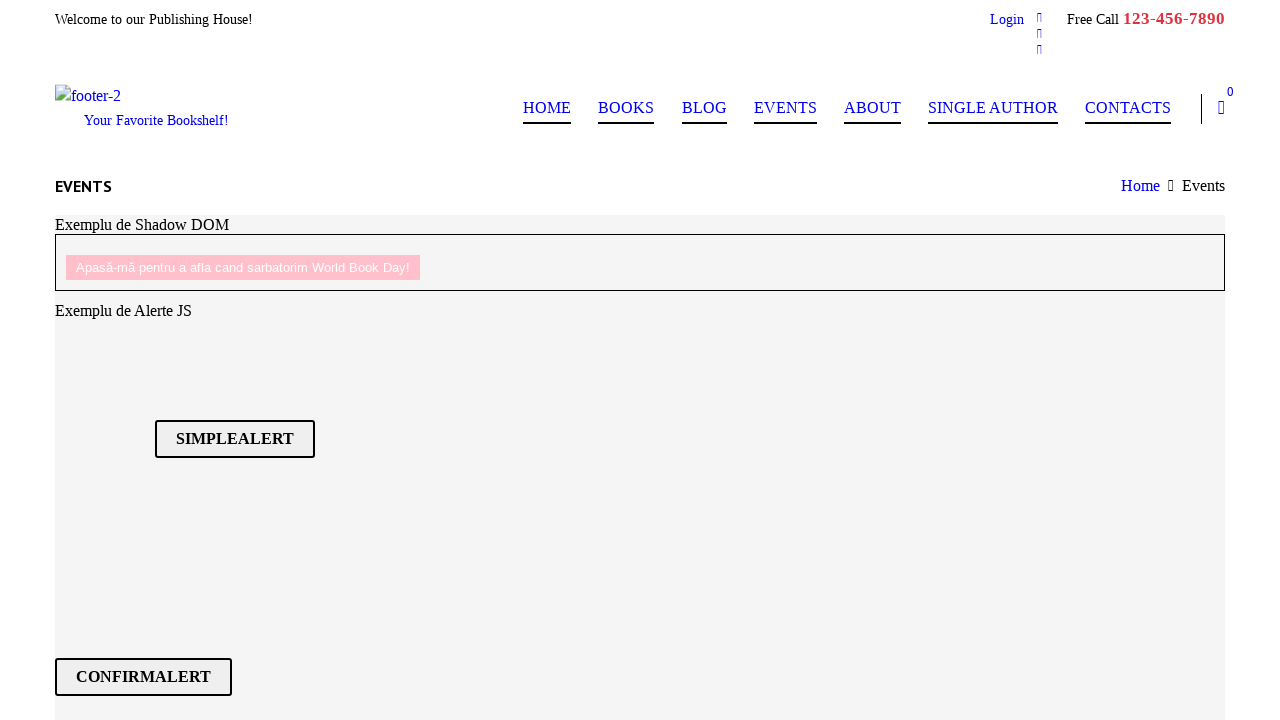

Clicked prompt button to trigger JavaScript dialog at (220, 360) on div[id='promptBtn'] > button
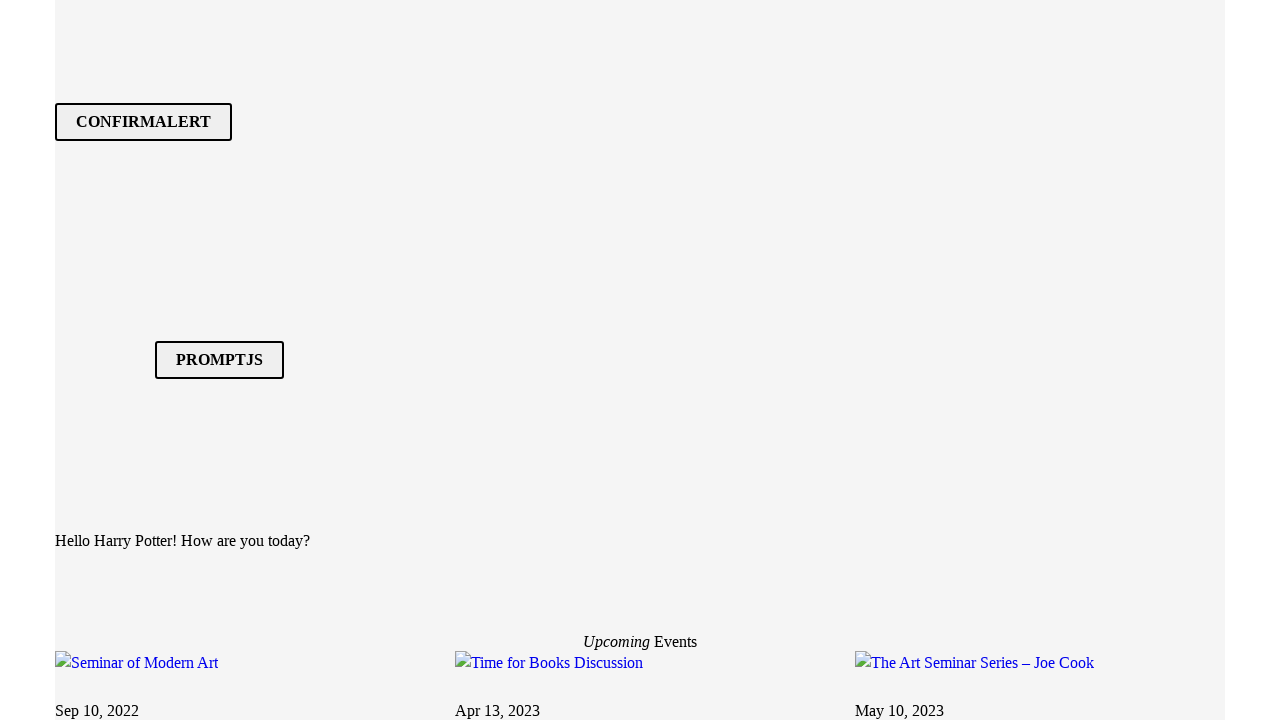

Waited for result text element to appear
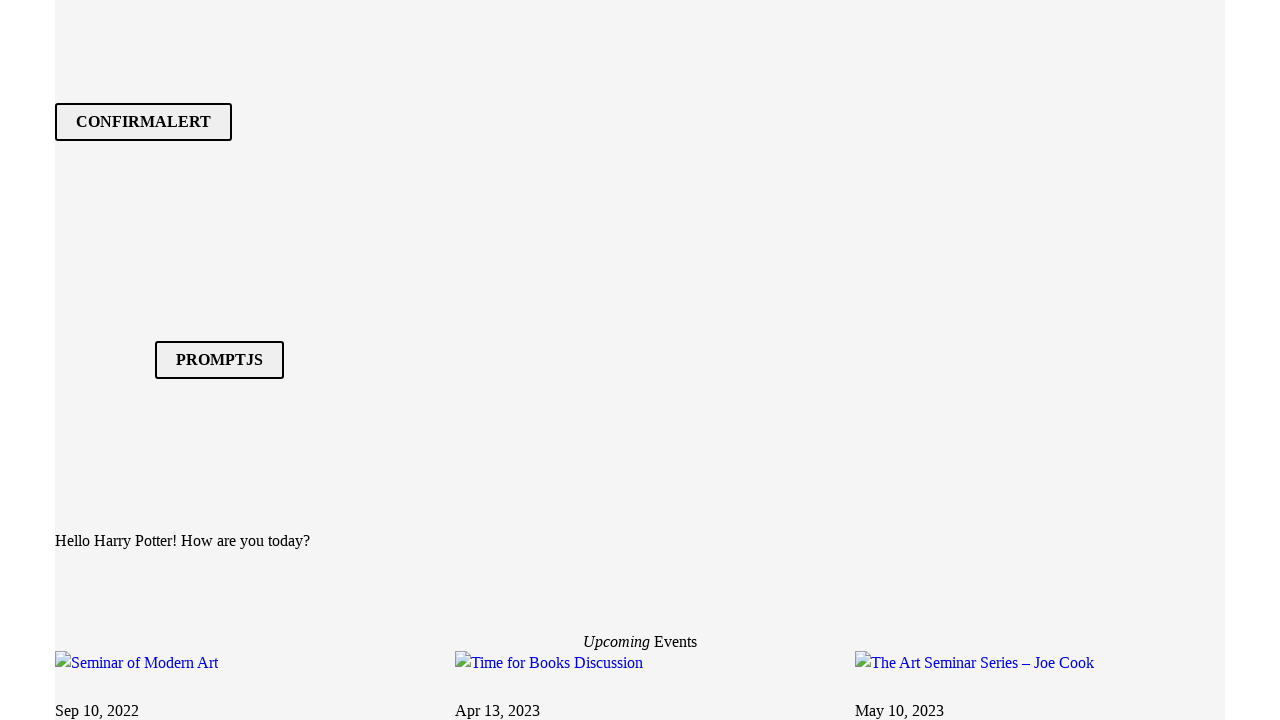

Retrieved result text from demo element
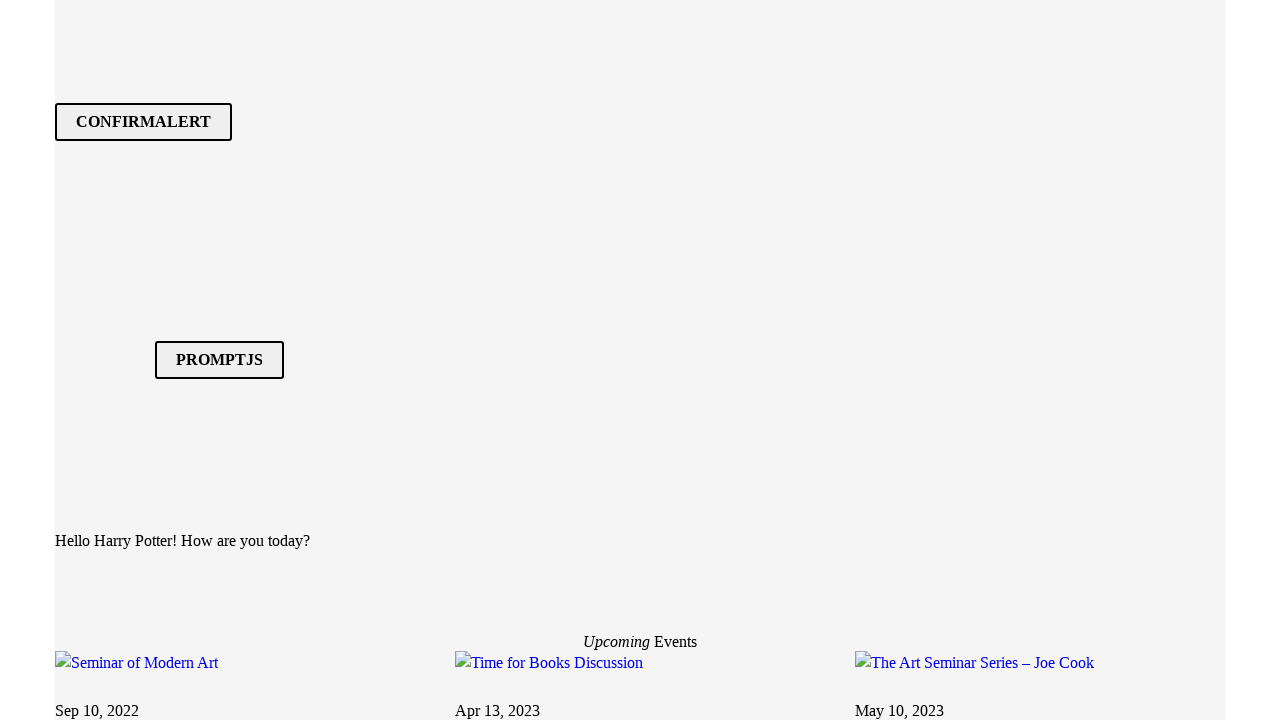

Verified personalized greeting message matches expected text
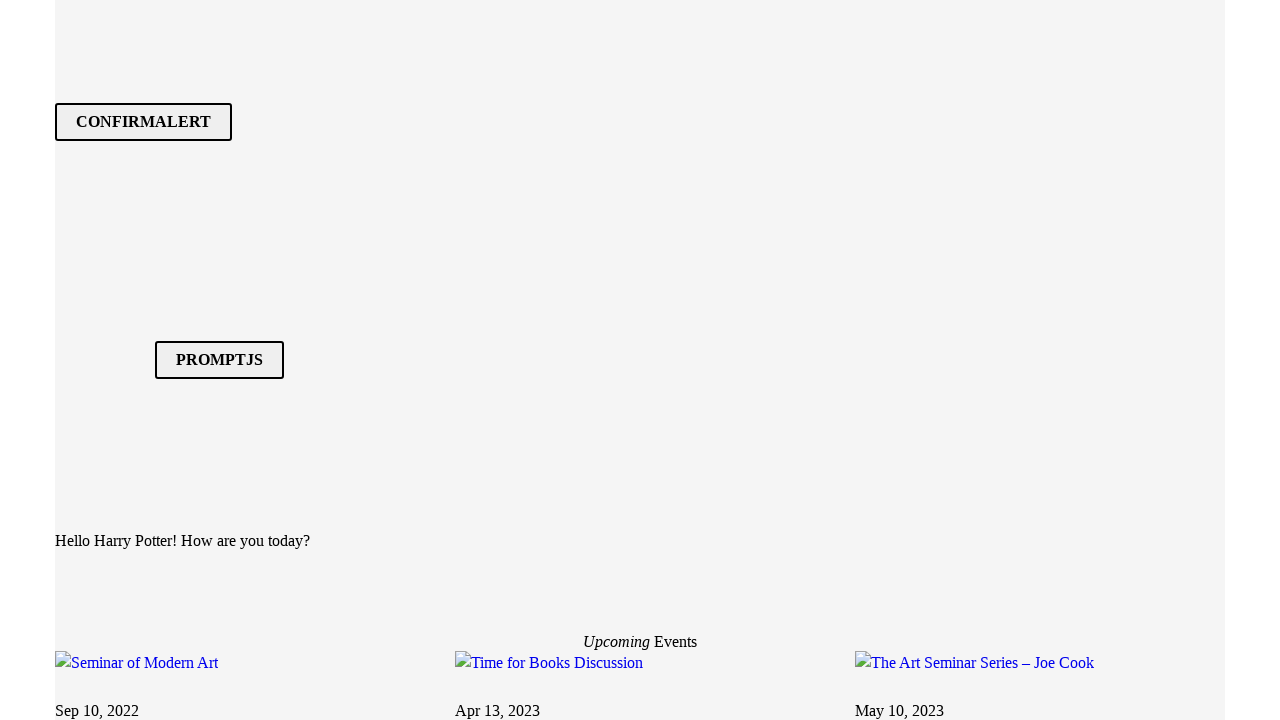

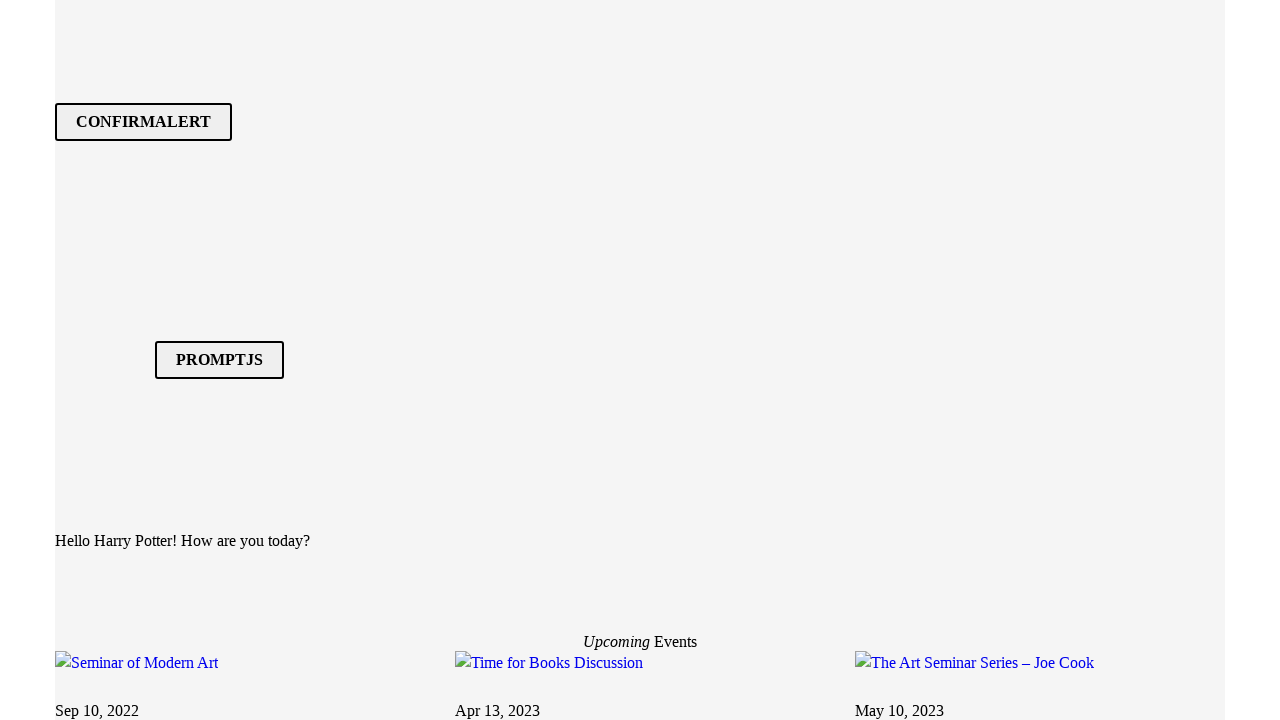